Opens GoDaddy website, maximizes the browser window, and retrieves the page title and current URL to verify the page loaded correctly.

Starting URL: https://www.godaddy.com/

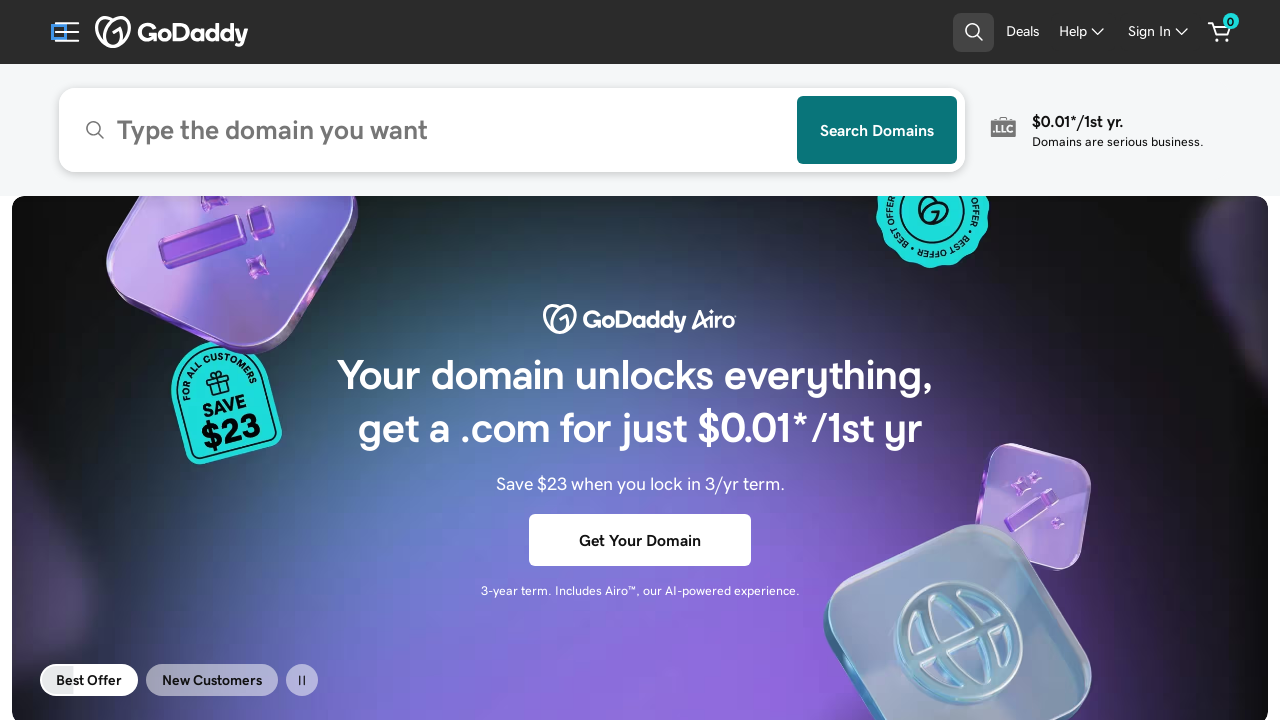

Navigated to https://www.godaddy.com/
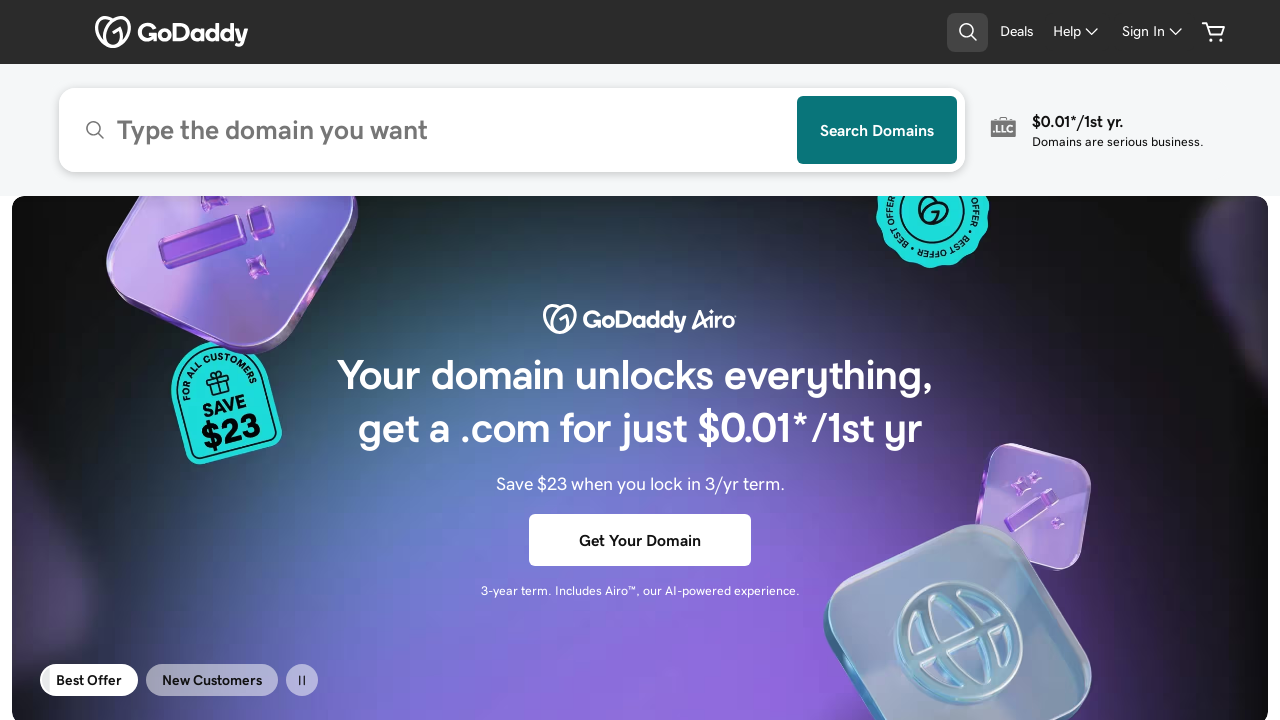

Maximized browser window to 1920x1080
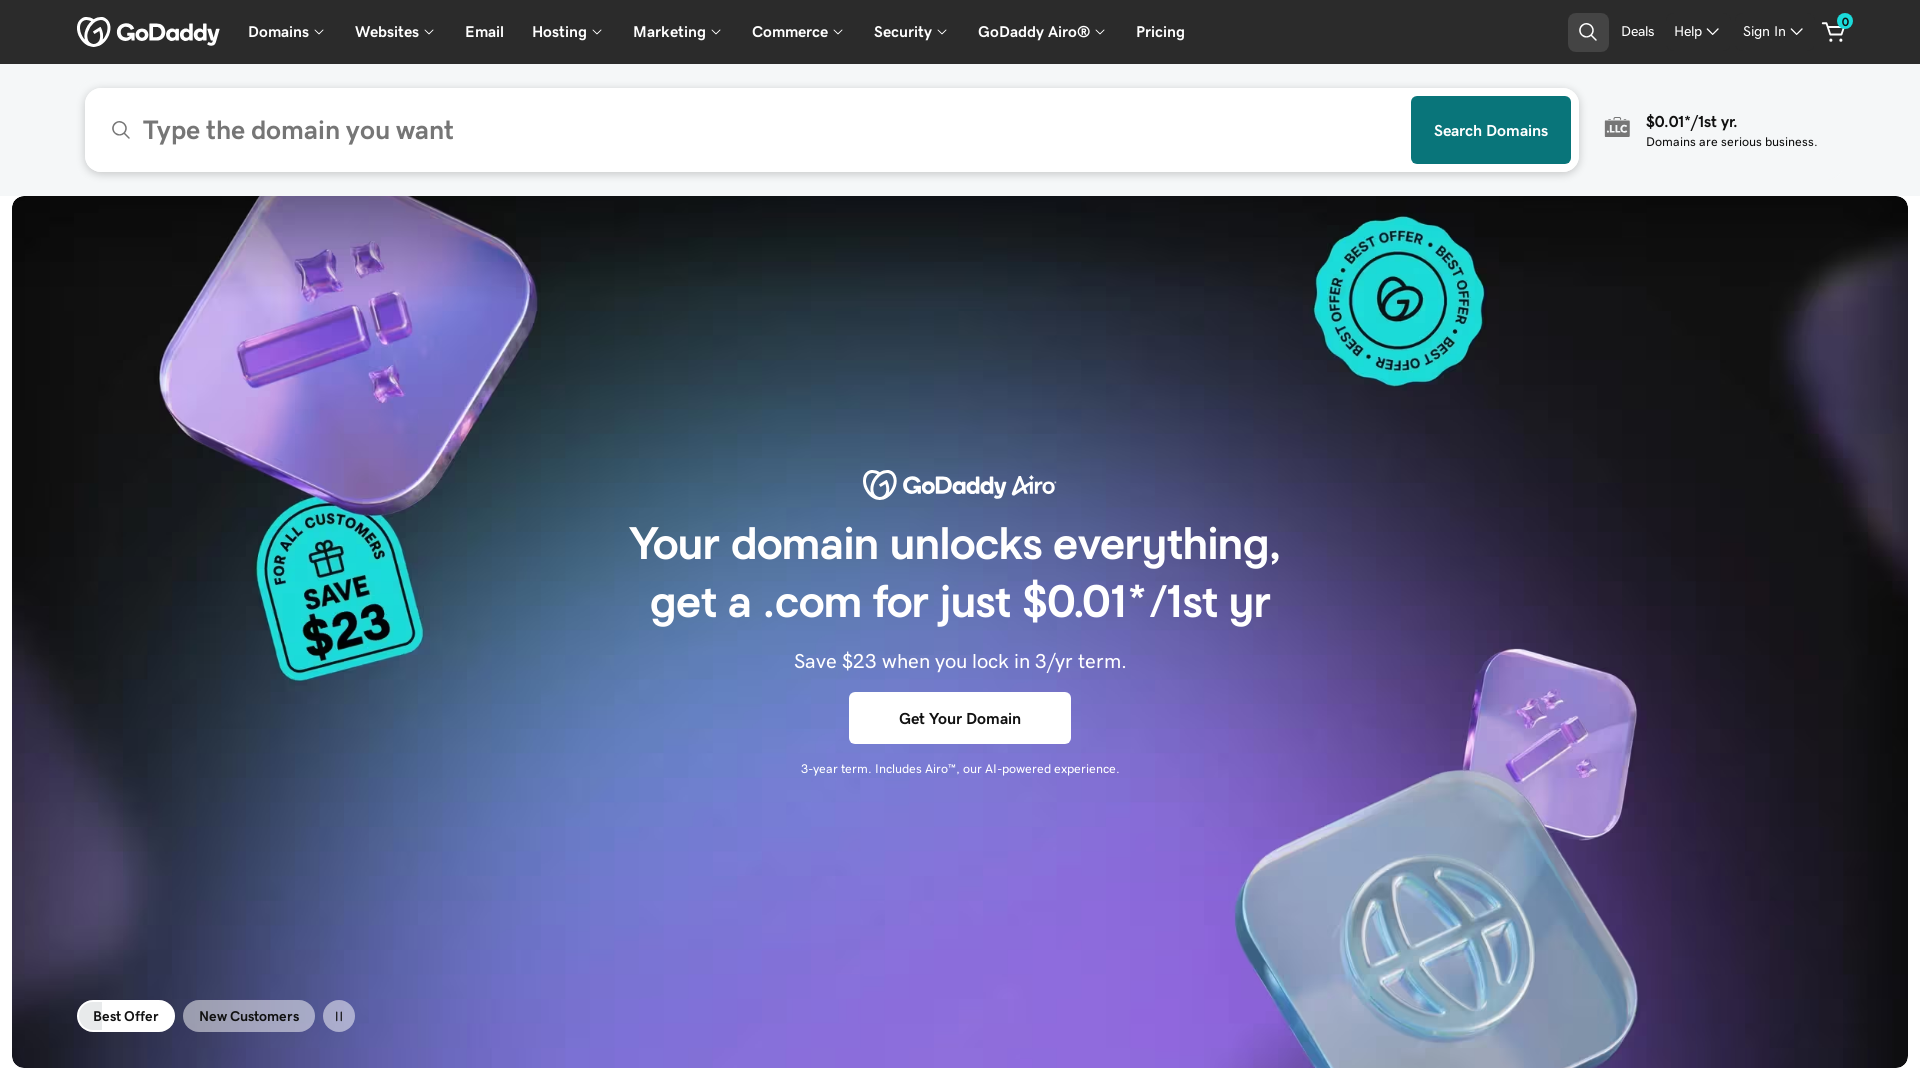

Retrieved page title: GoDaddy Official Site: Get a Domain & Launch Your Website.
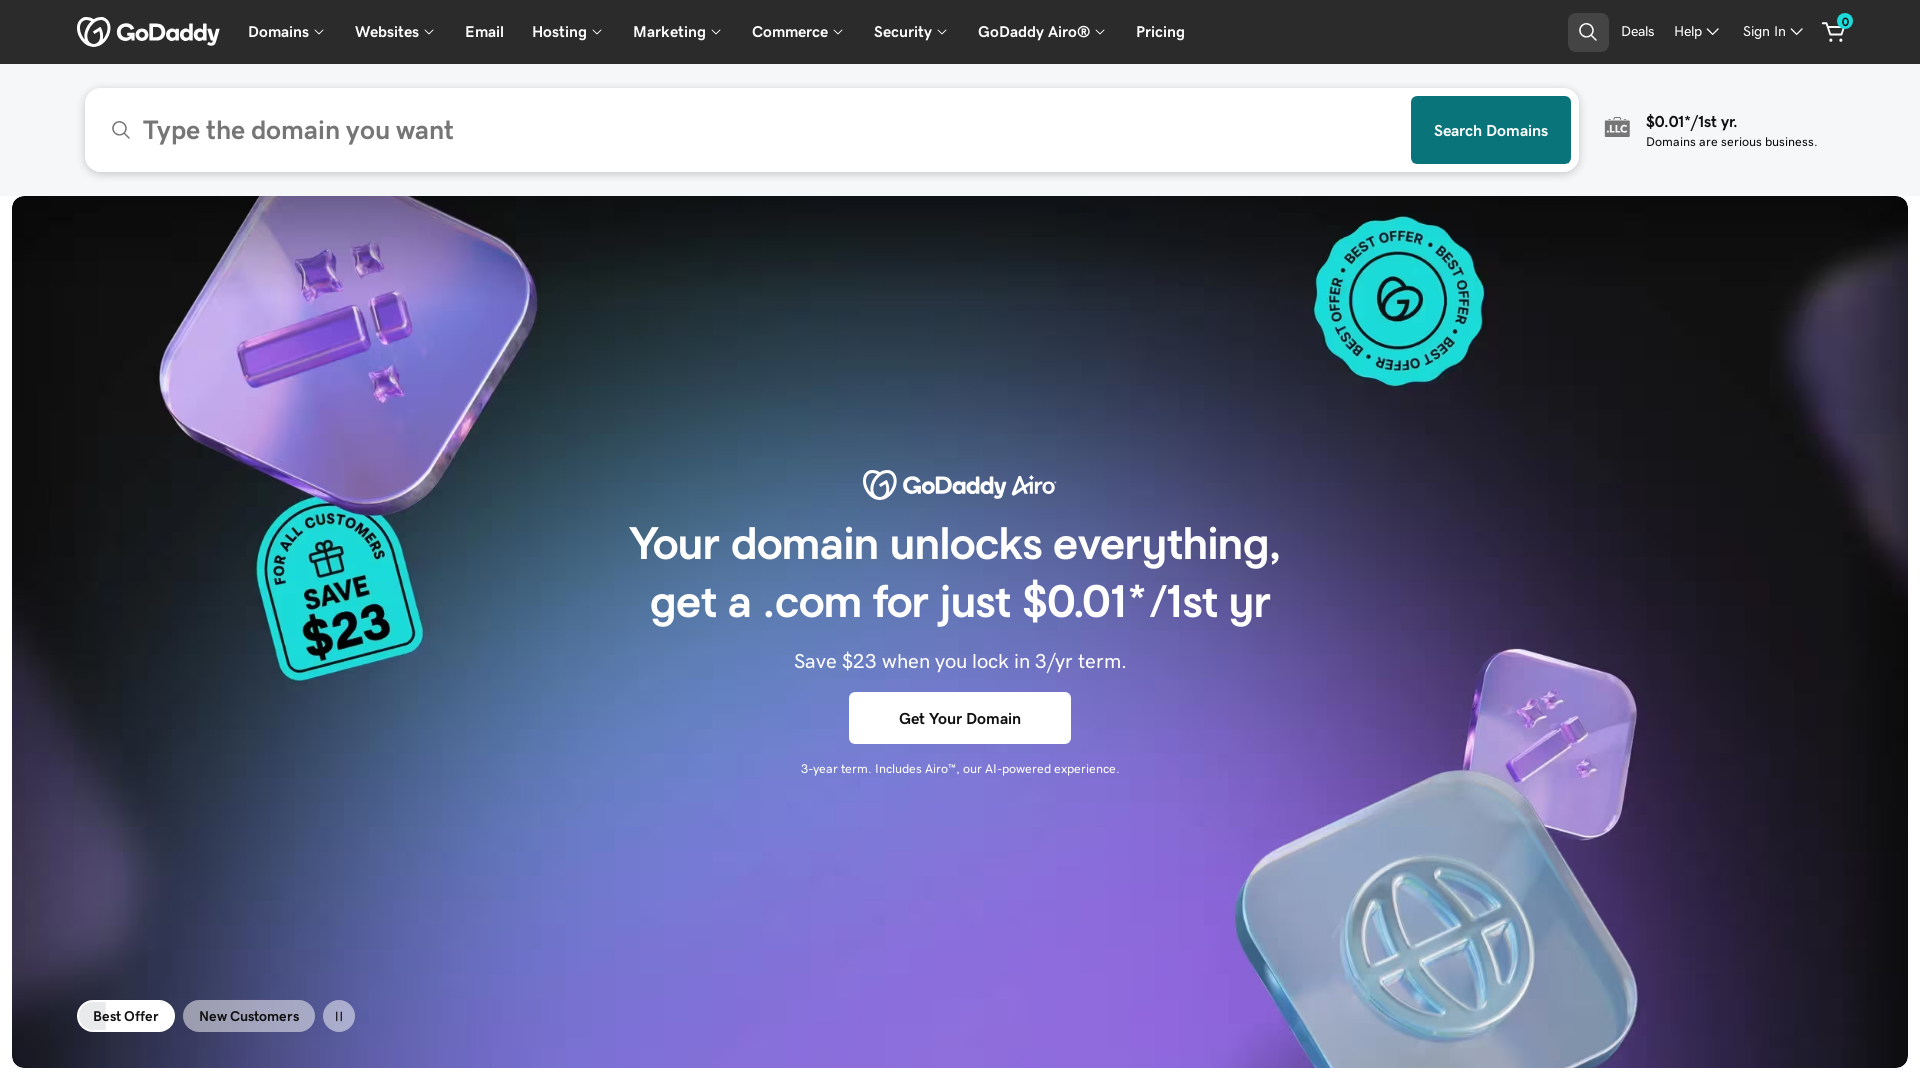

Retrieved current URL: https://www.godaddy.com/
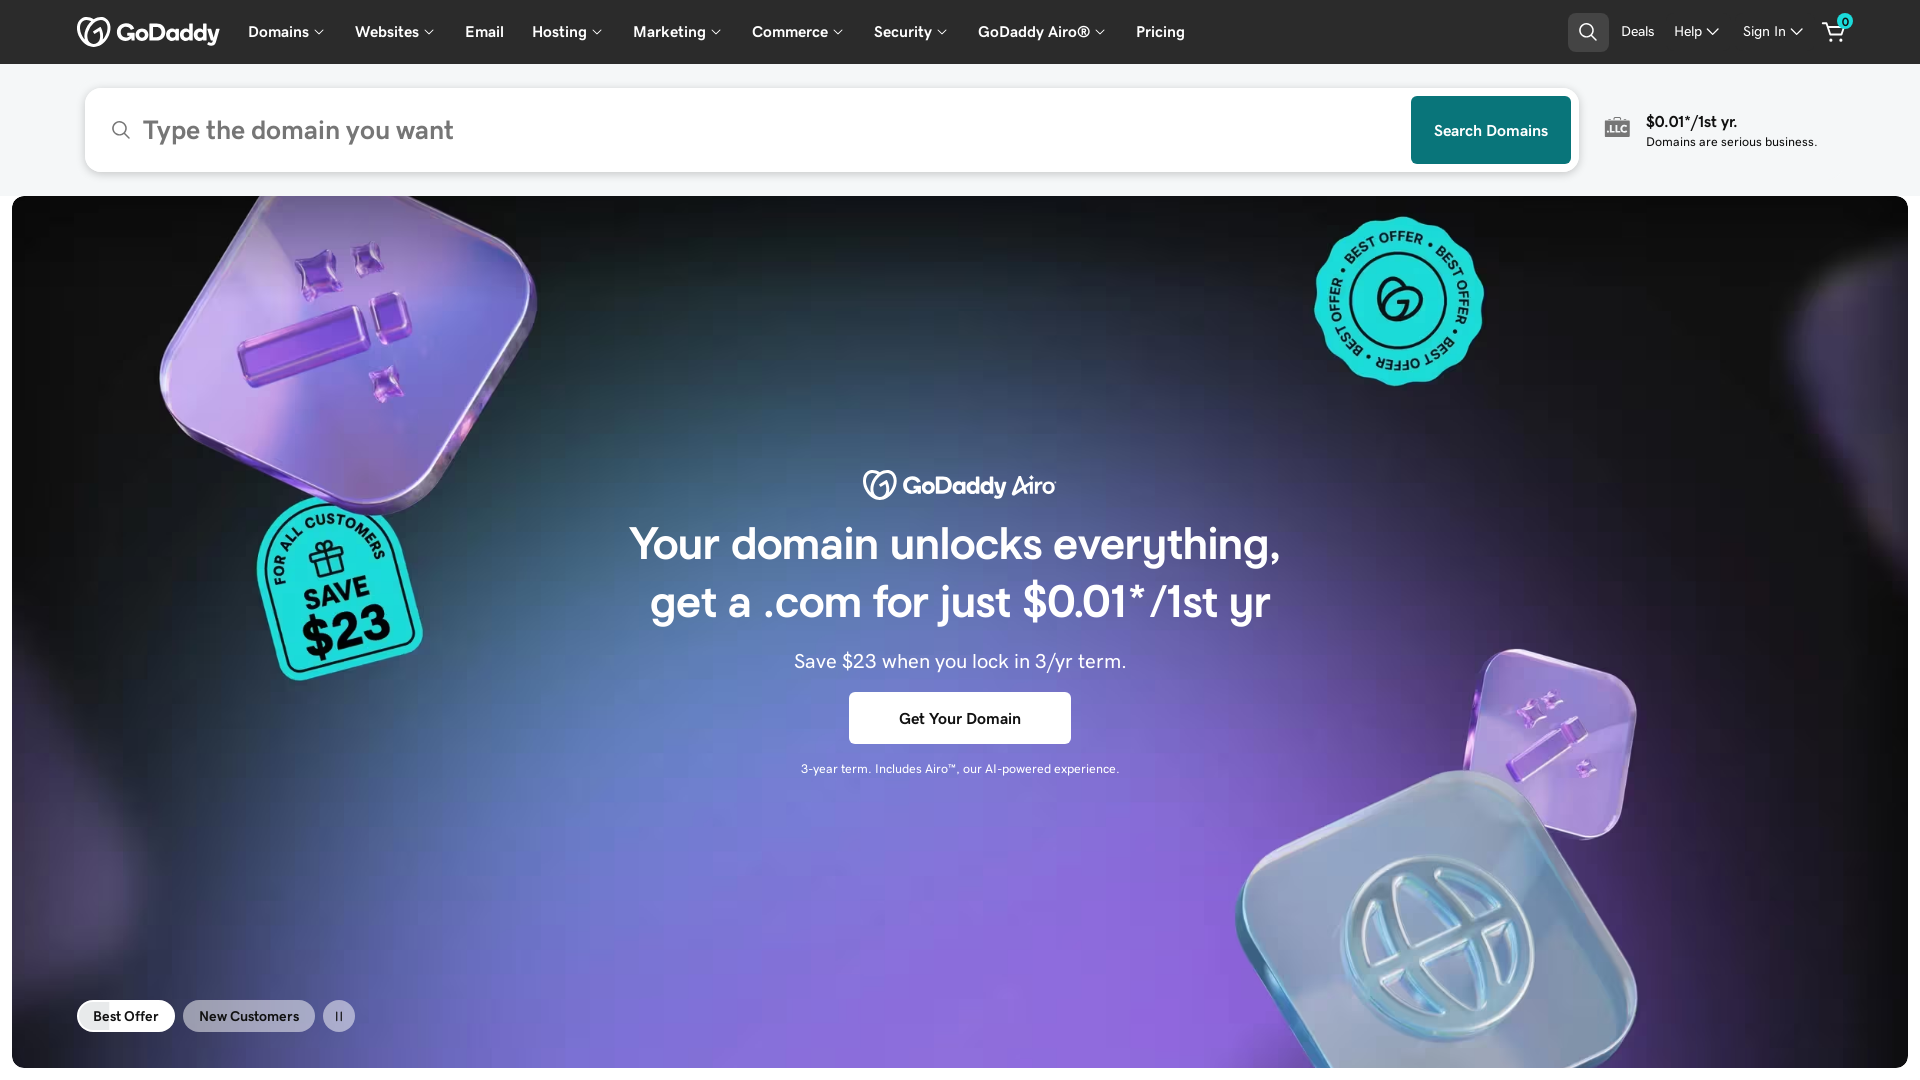

Page fully loaded - domcontentloaded state reached
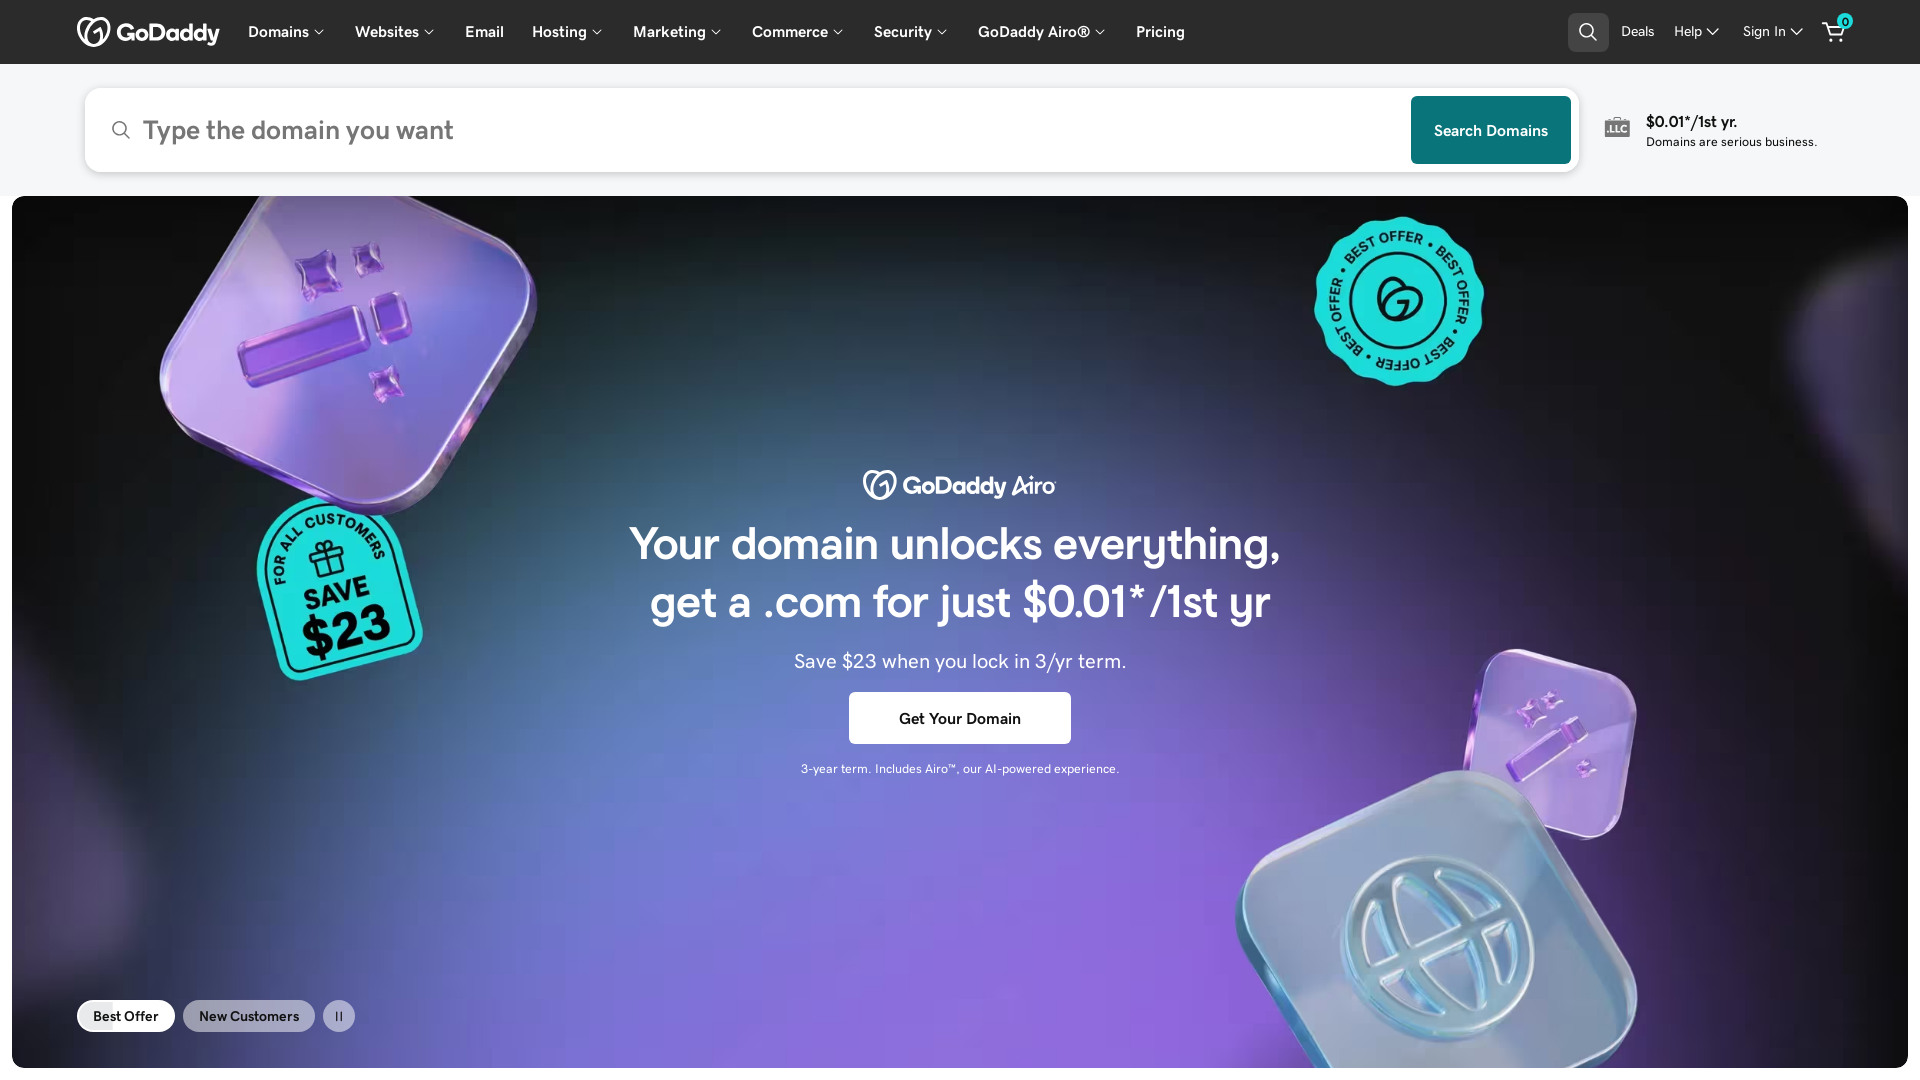

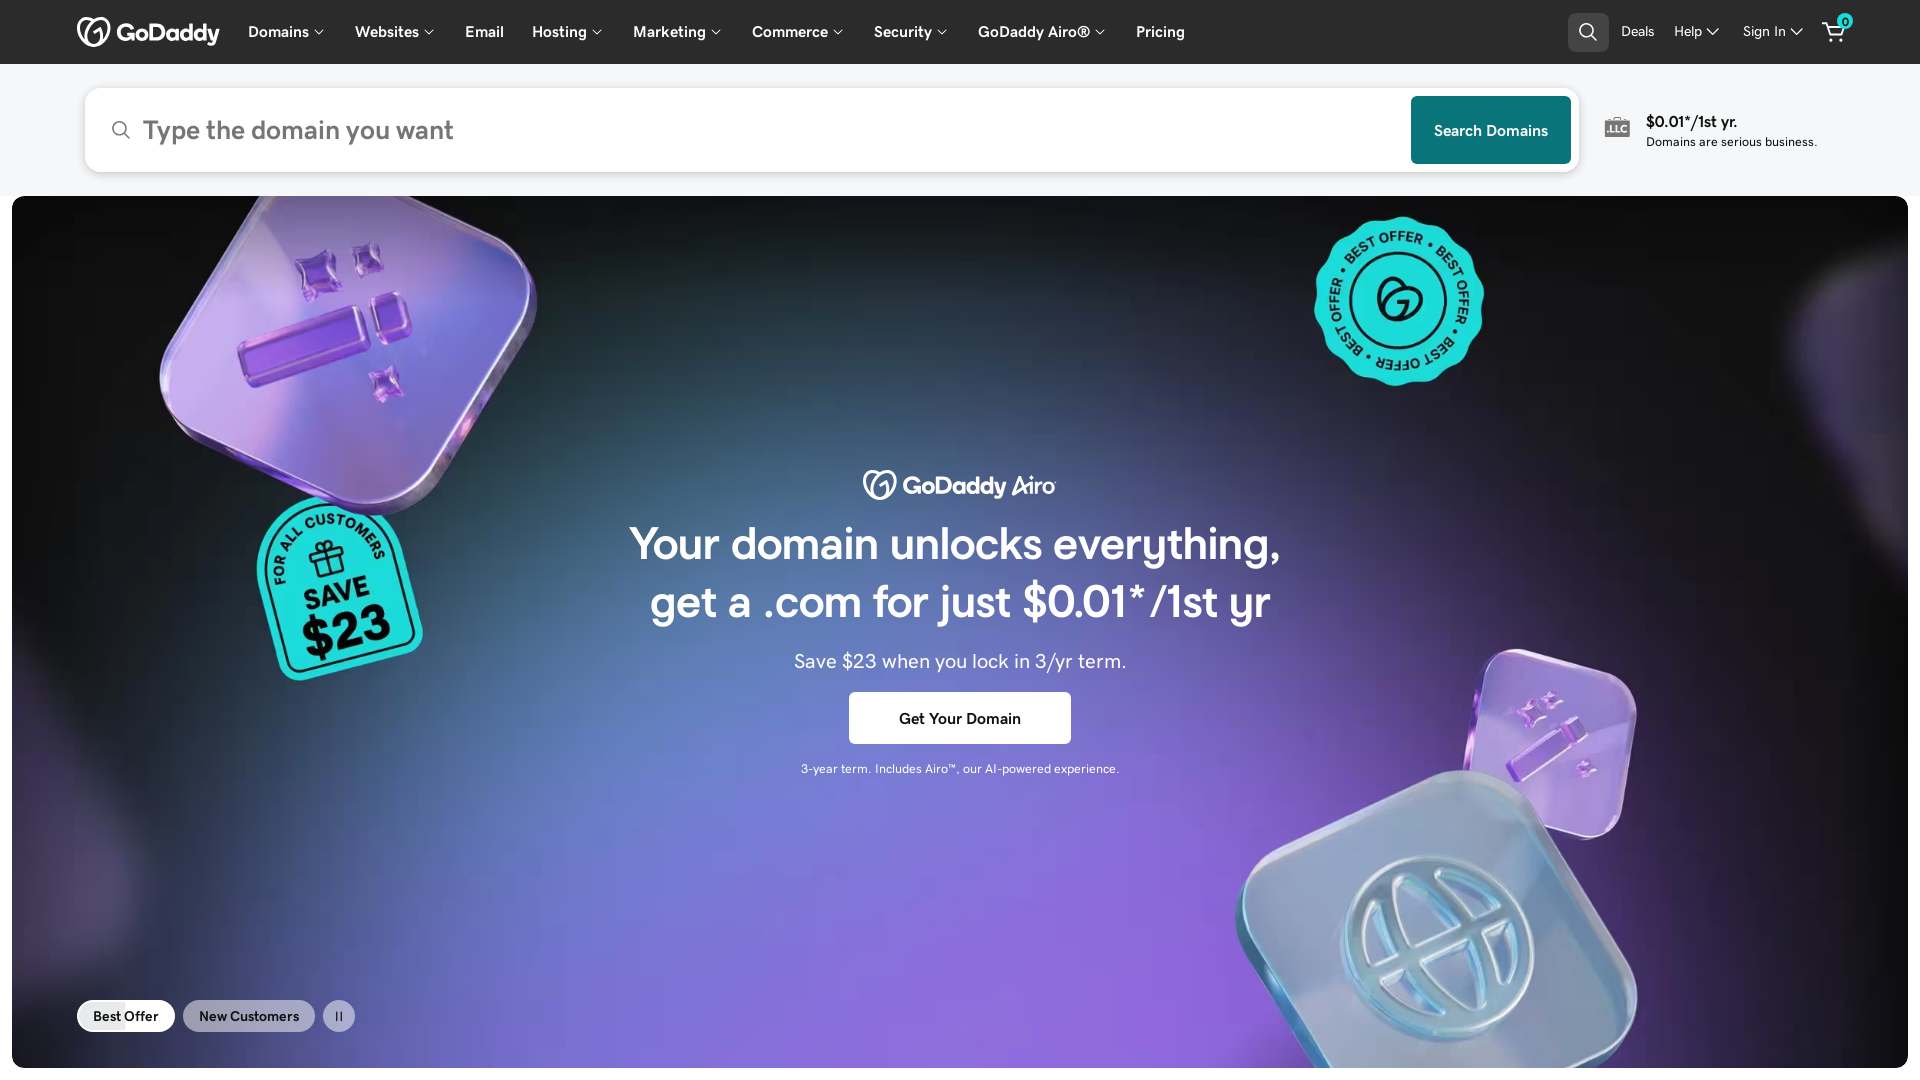